Tests marking all todo items as completed using the toggle all checkbox

Starting URL: https://demo.playwright.dev/todomvc

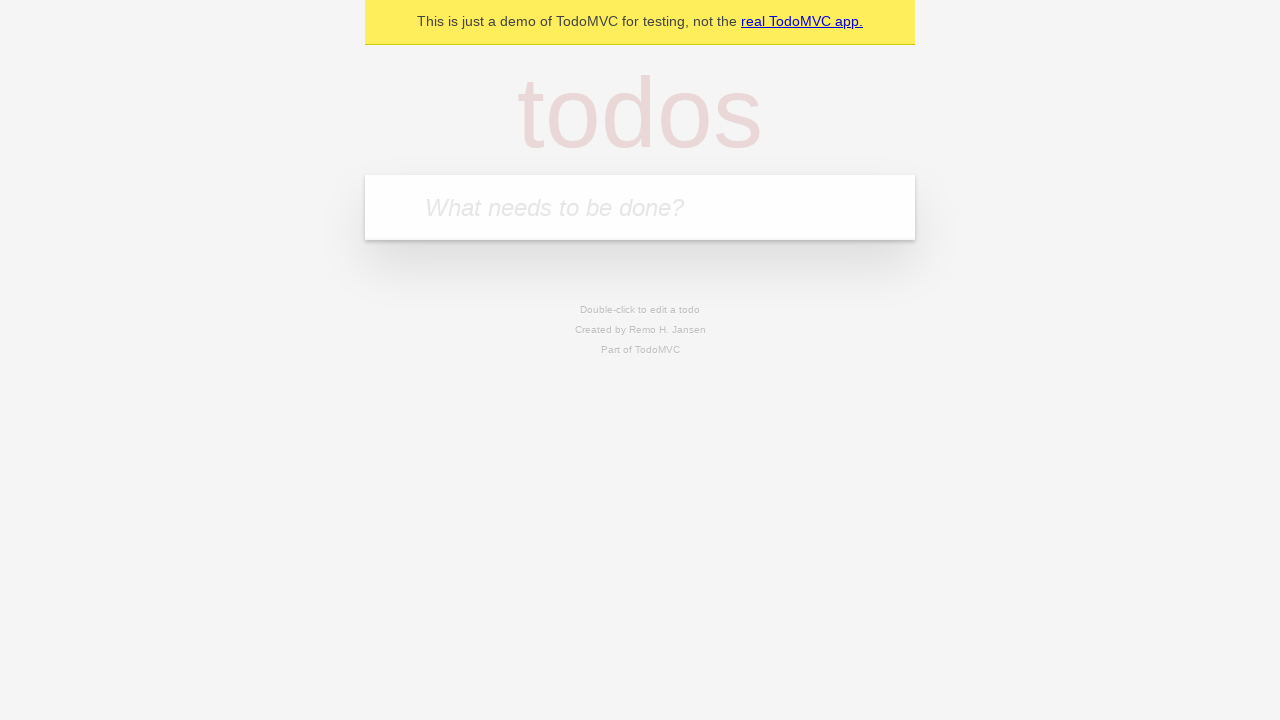

Filled todo input with 'buy some cheese' on internal:attr=[placeholder="What needs to be done?"i]
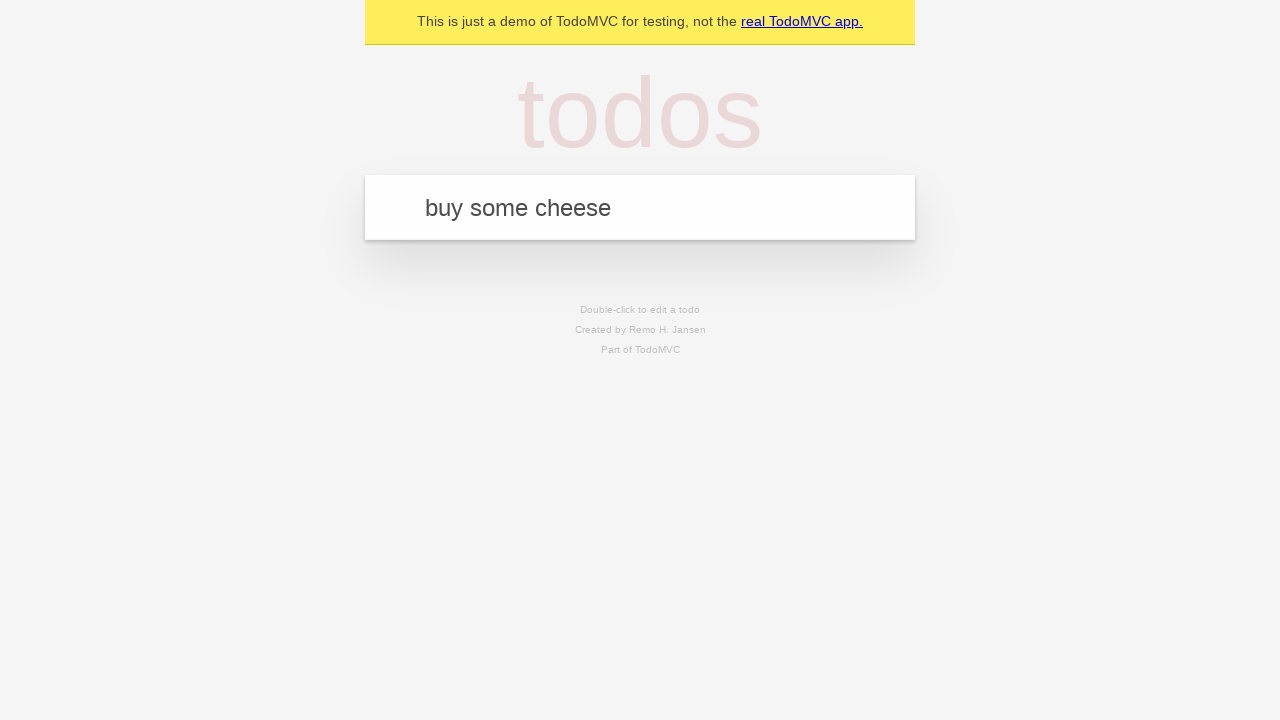

Pressed Enter to add first todo item on internal:attr=[placeholder="What needs to be done?"i]
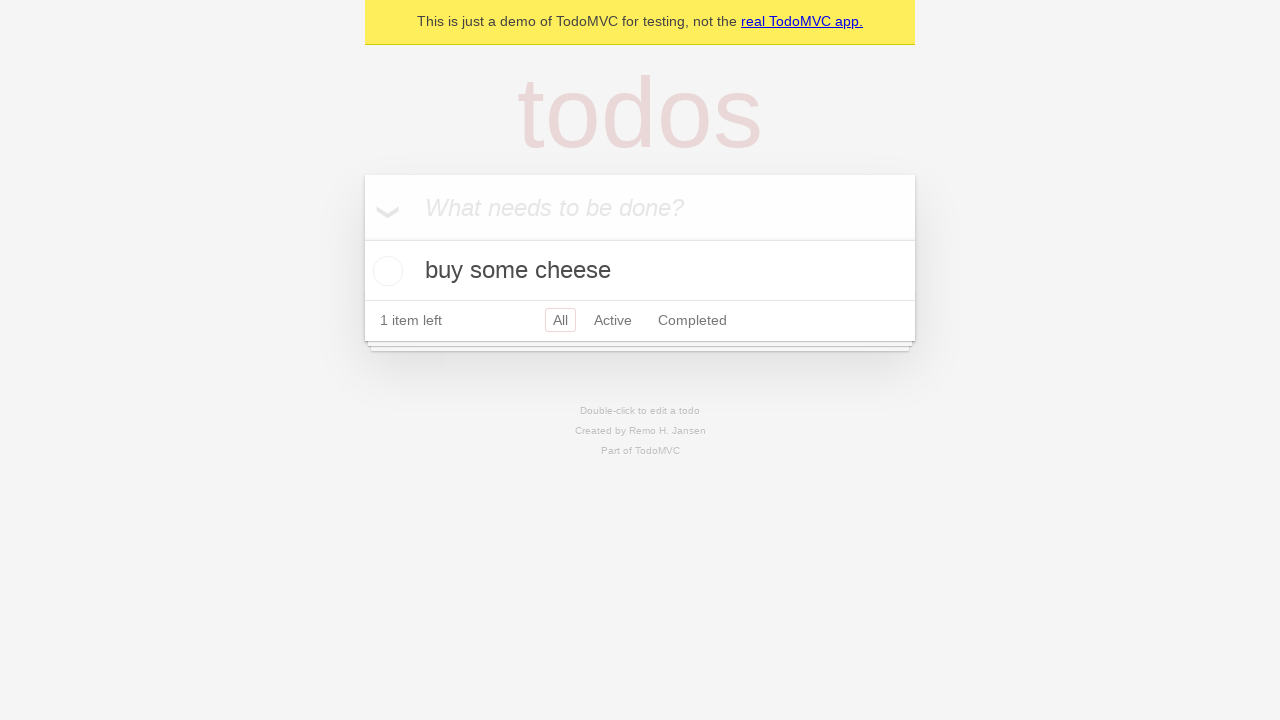

Filled todo input with 'feed the cat' on internal:attr=[placeholder="What needs to be done?"i]
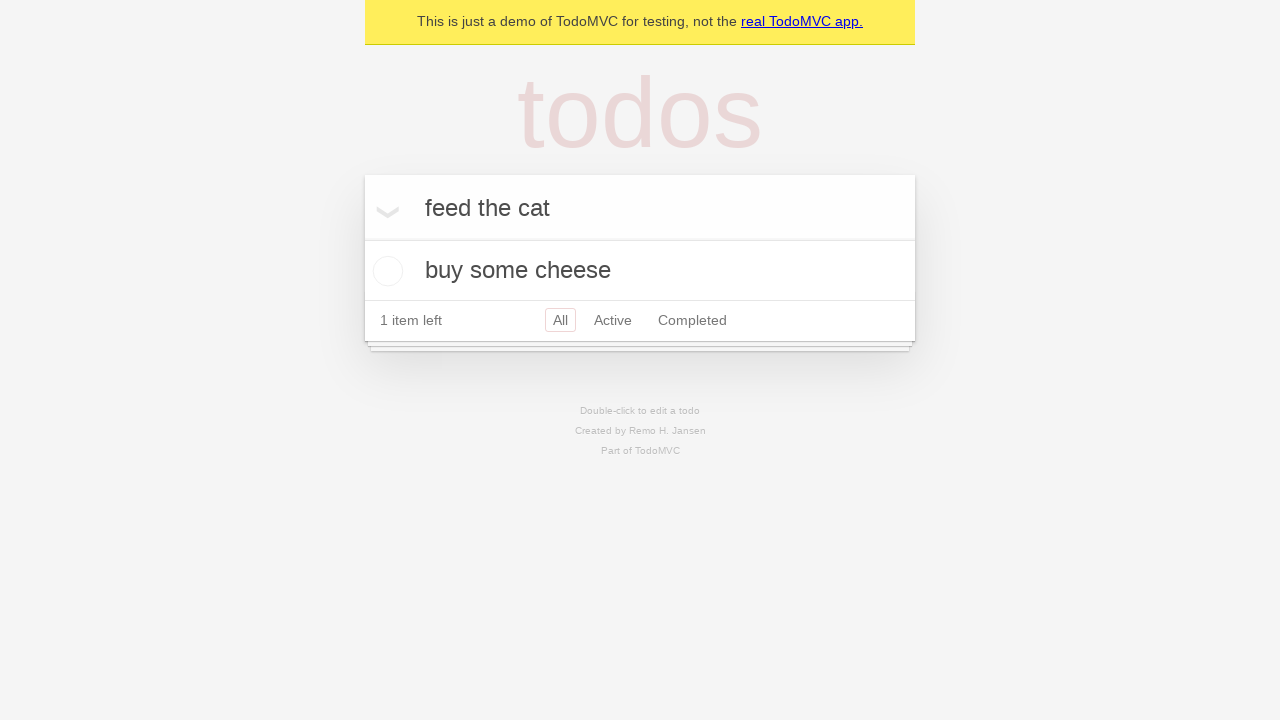

Pressed Enter to add second todo item on internal:attr=[placeholder="What needs to be done?"i]
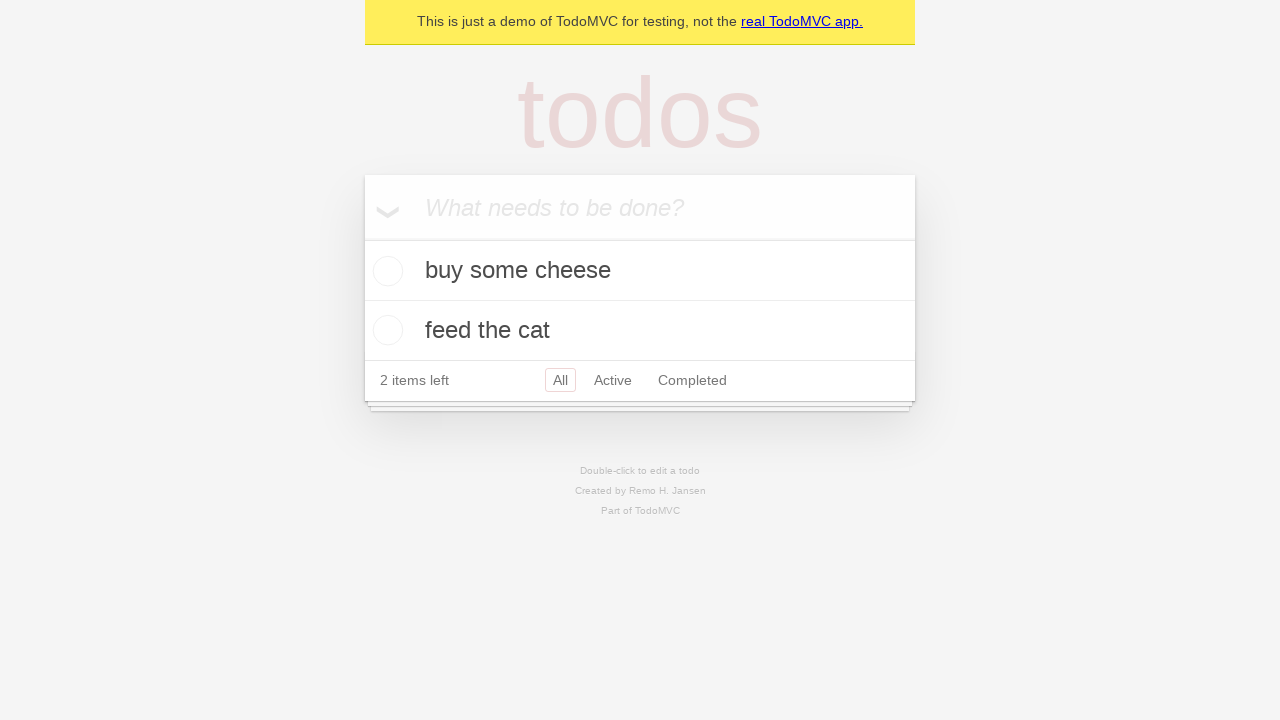

Filled todo input with 'book a doctors appointment' on internal:attr=[placeholder="What needs to be done?"i]
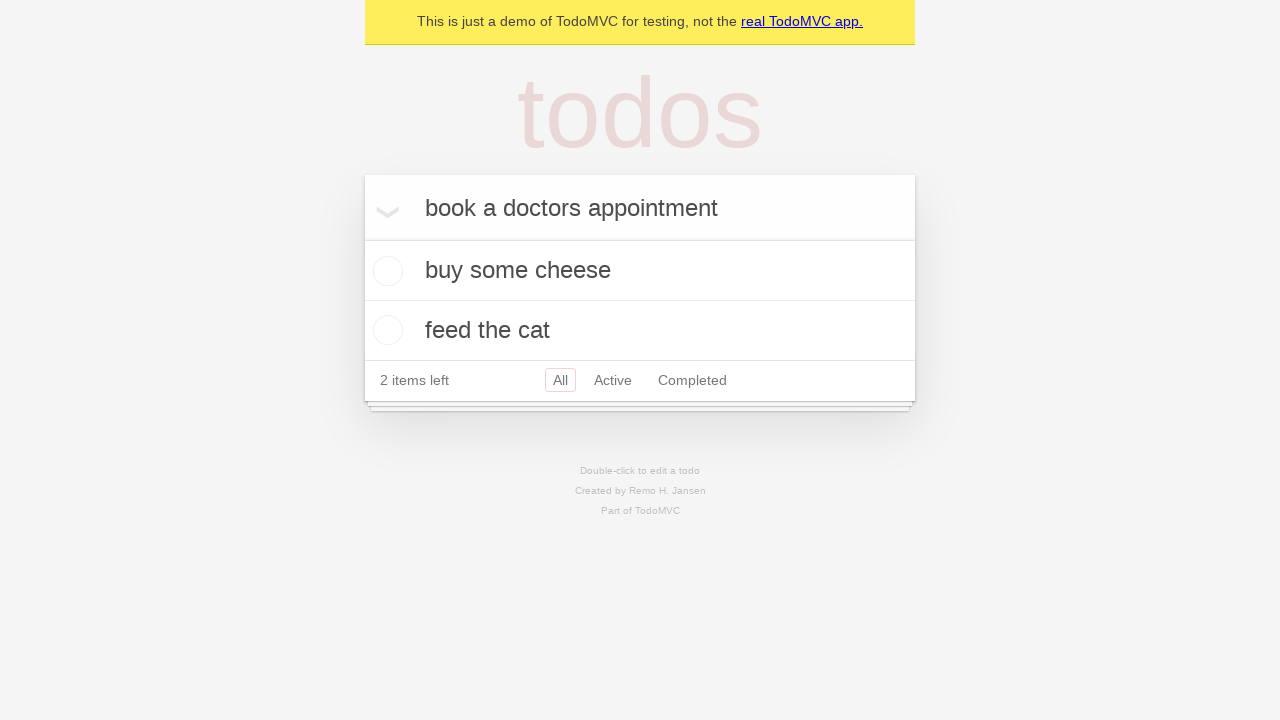

Pressed Enter to add third todo item on internal:attr=[placeholder="What needs to be done?"i]
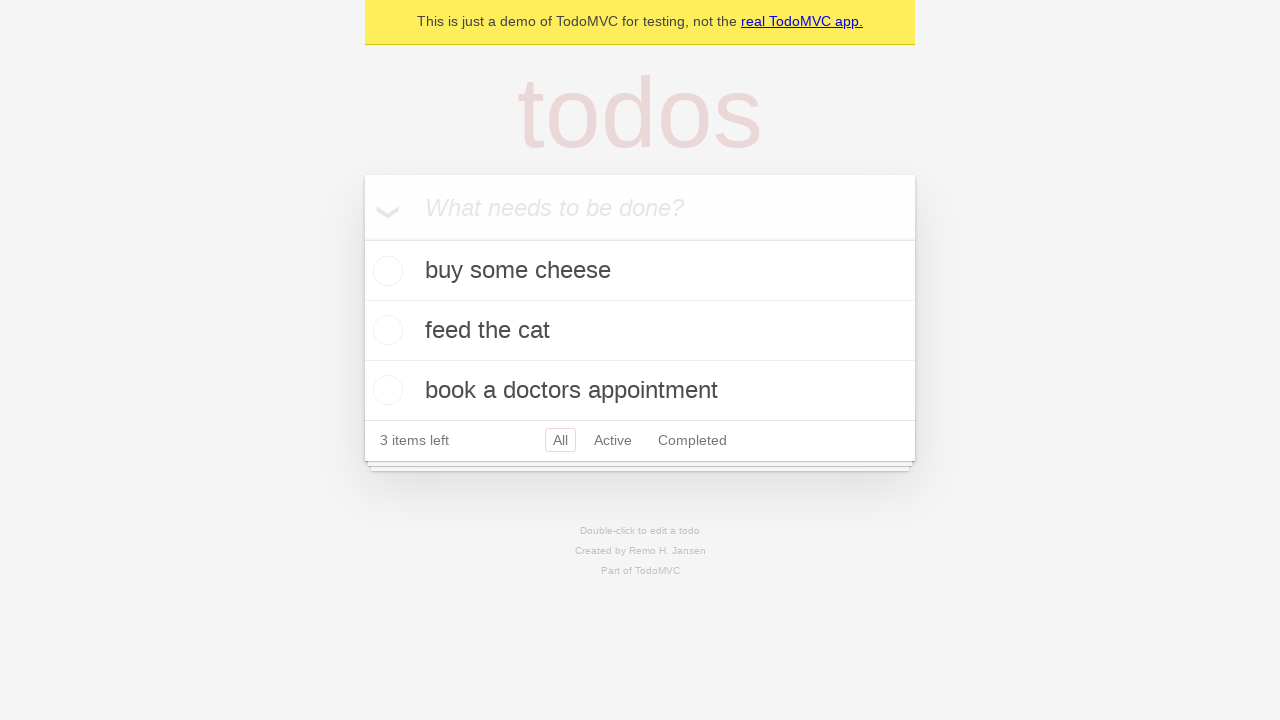

Clicked 'Mark all as complete' checkbox to mark all todos as completed at (362, 238) on internal:label="Mark all as complete"i
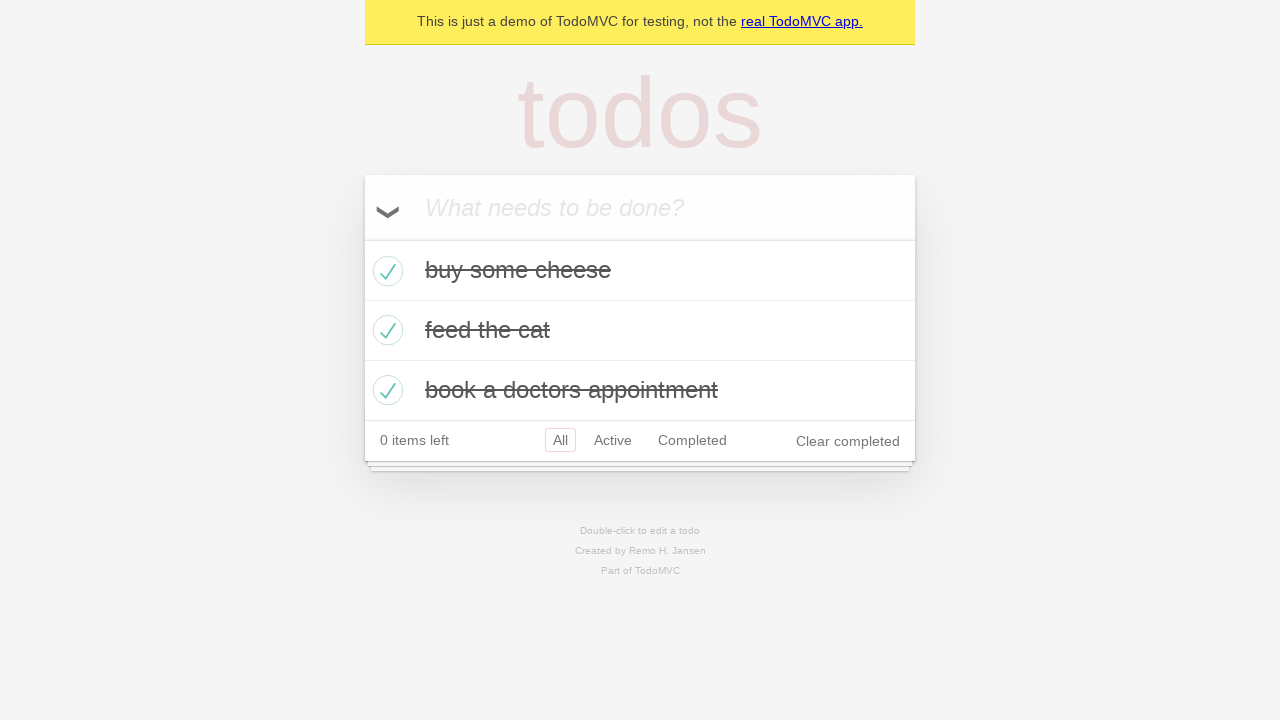

All todo items marked as completed
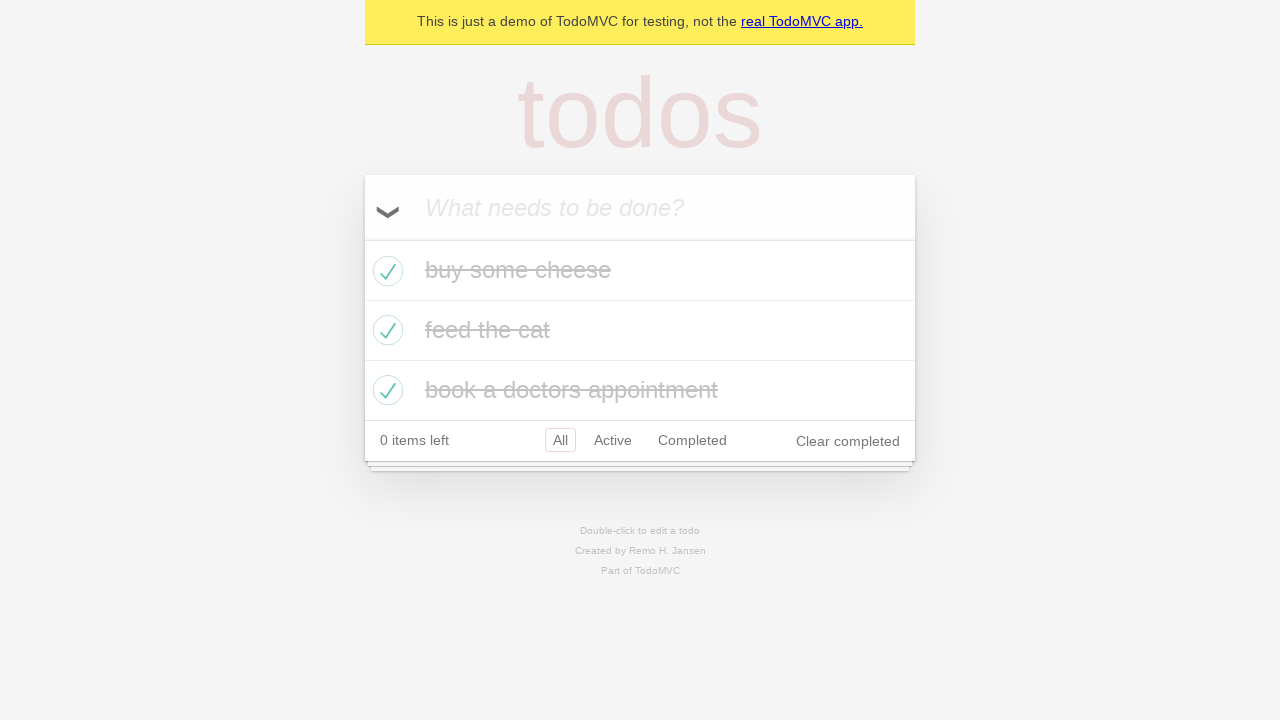

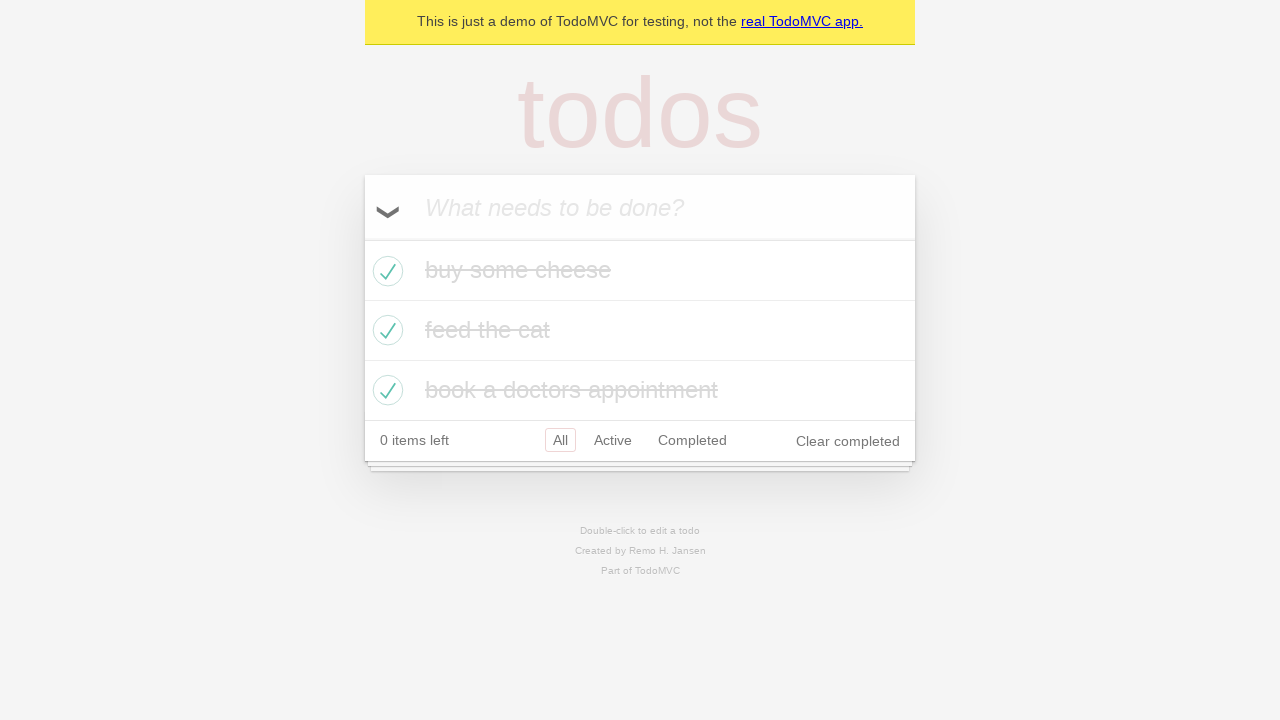